Tests that the status bar shows correct count for multiple items

Starting URL: https://todomvc.com/examples/react/dist/

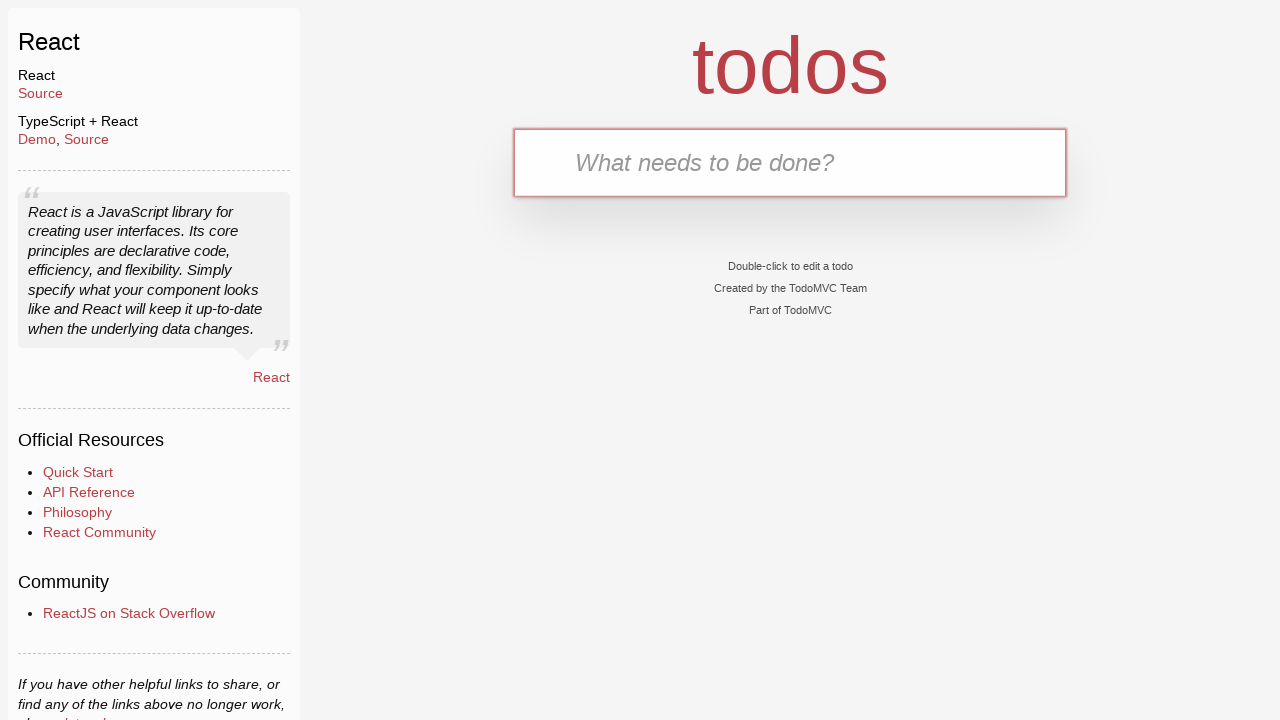

Filled new todo input with 'Buy Sweets' on .new-todo
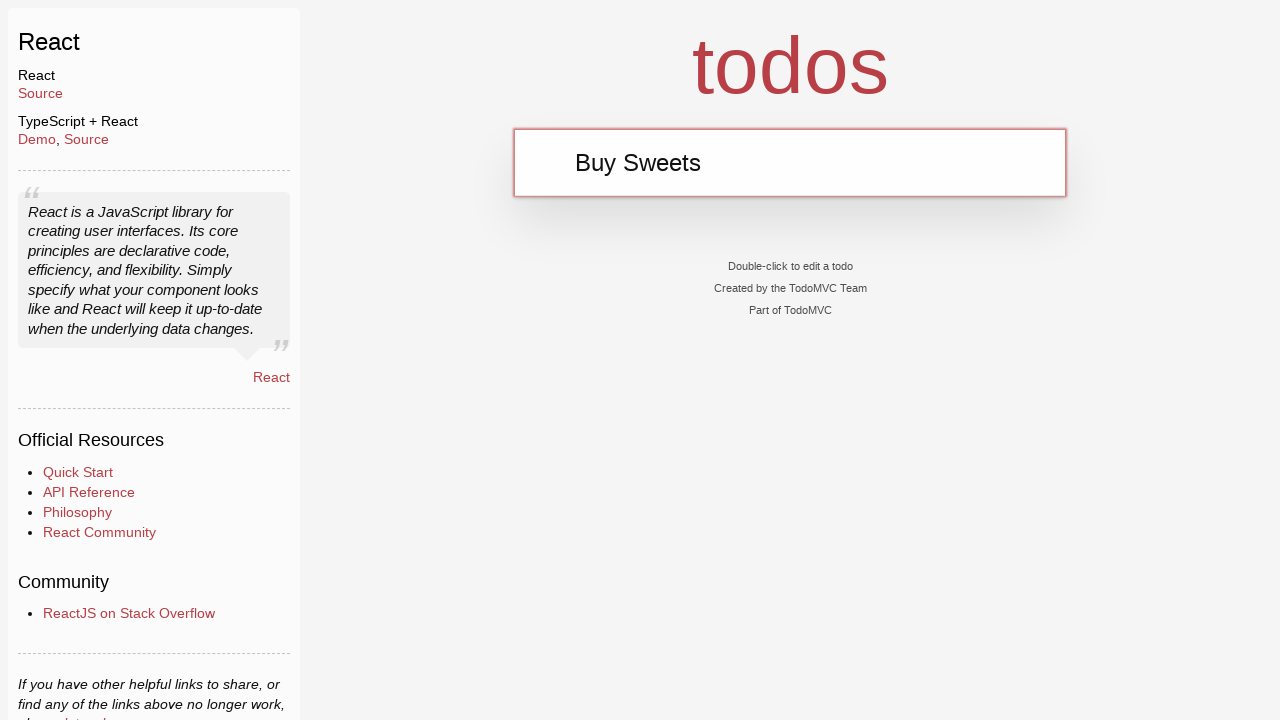

Pressed Enter to add 'Buy Sweets' todo item on .new-todo
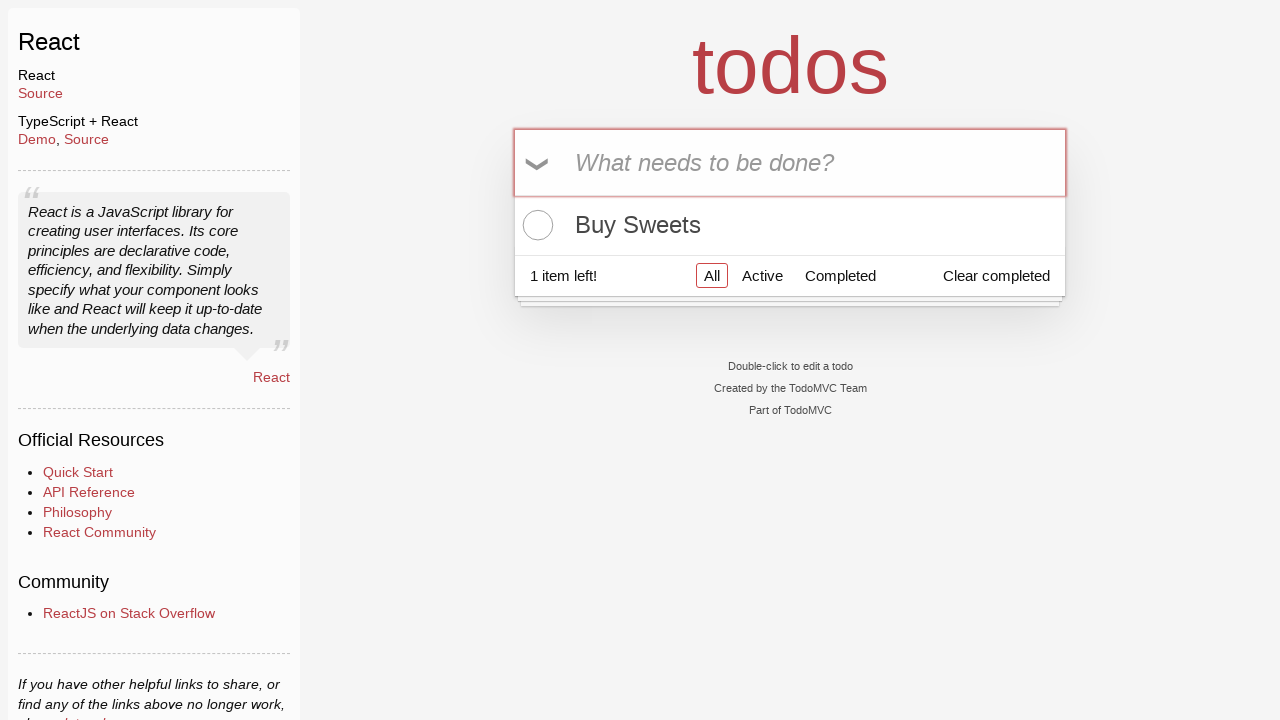

Filled new todo input with 'Walk the dog' on .new-todo
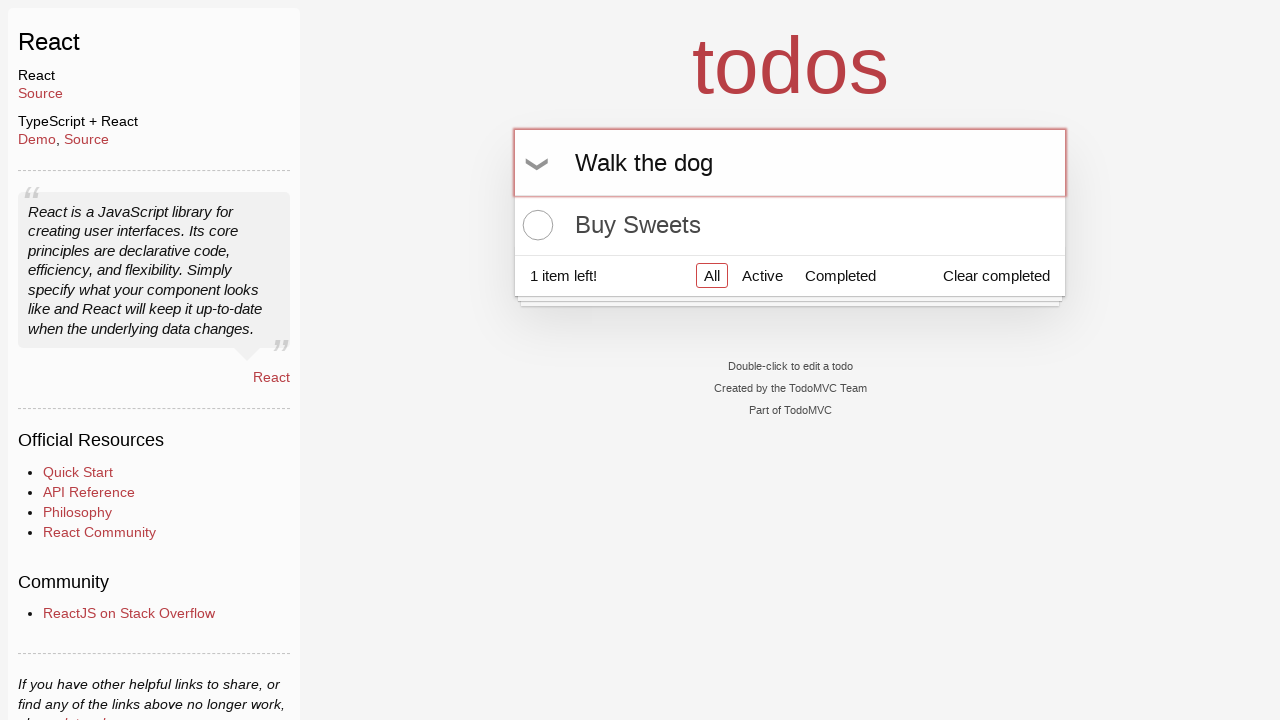

Pressed Enter to add 'Walk the dog' todo item on .new-todo
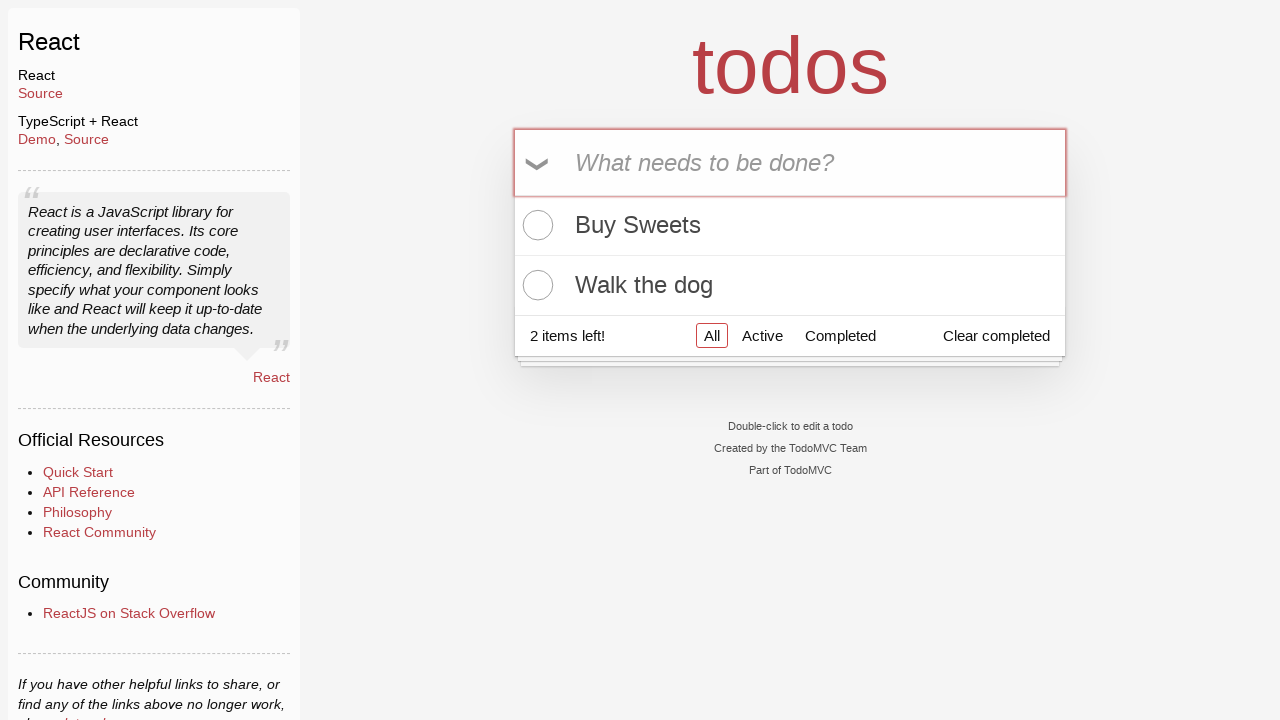

Filled new todo input with 'Talk to Gary' on .new-todo
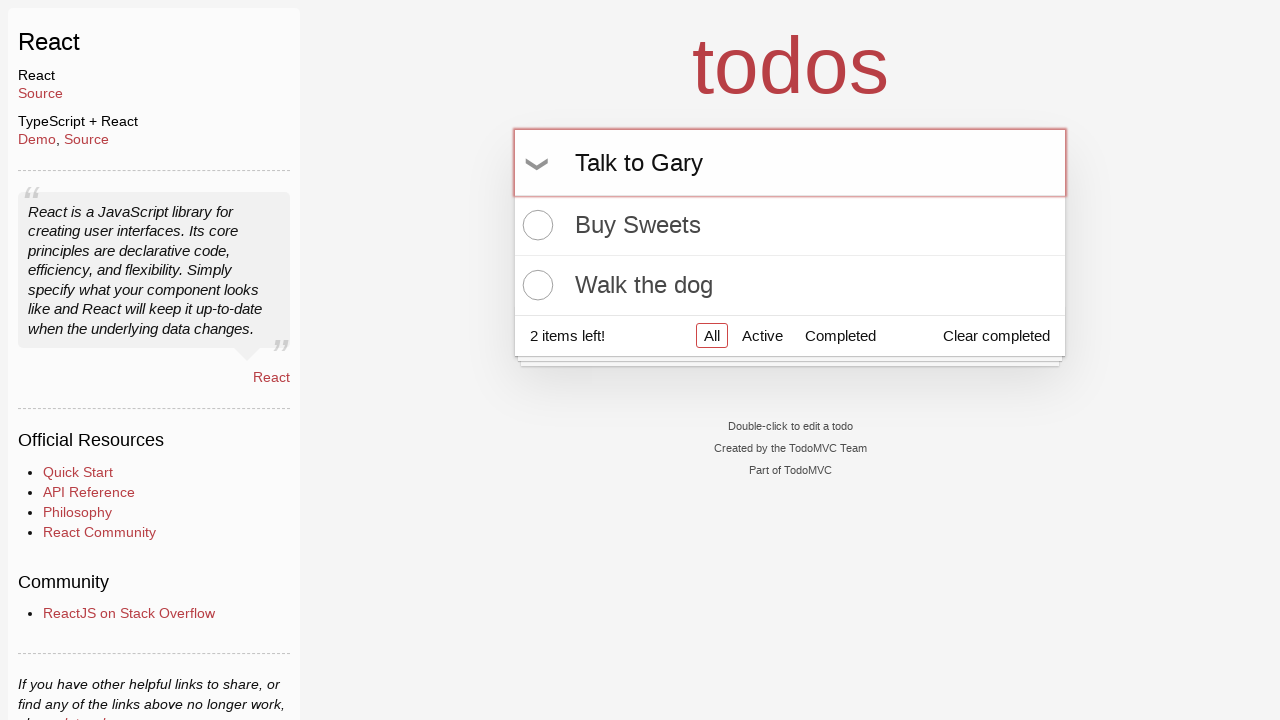

Pressed Enter to add 'Talk to Gary' todo item on .new-todo
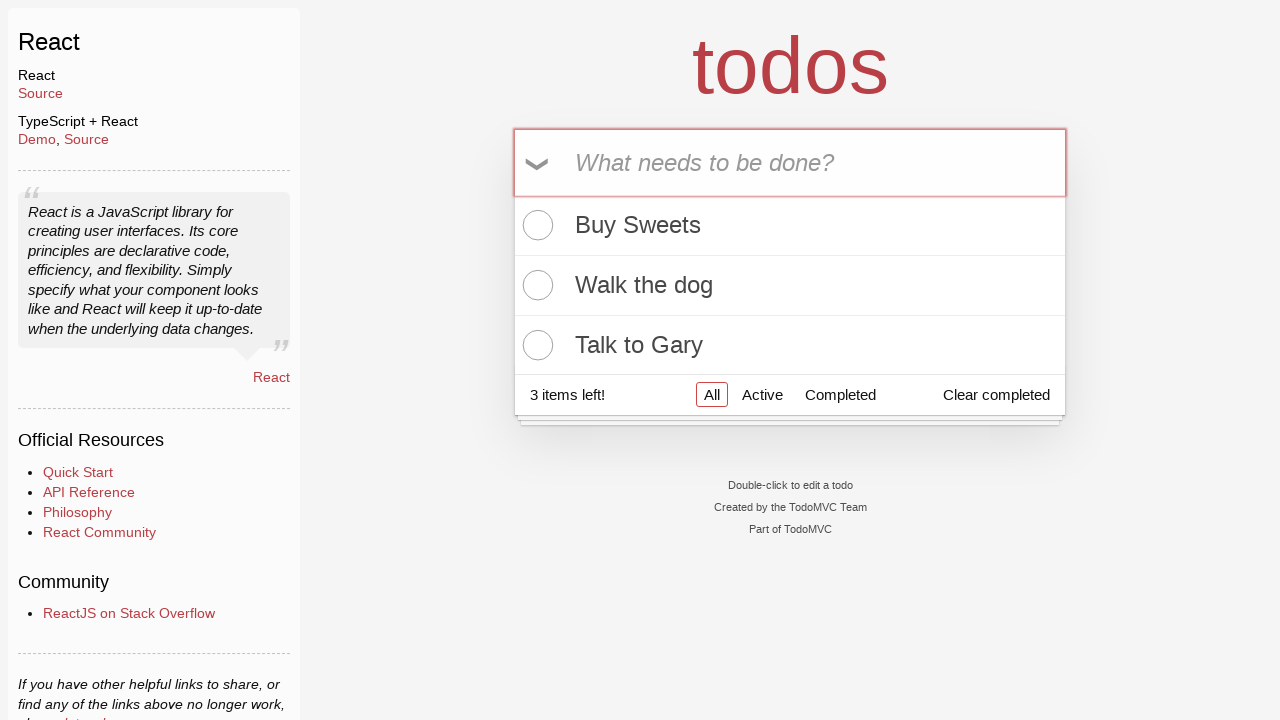

Status bar with todo count loaded
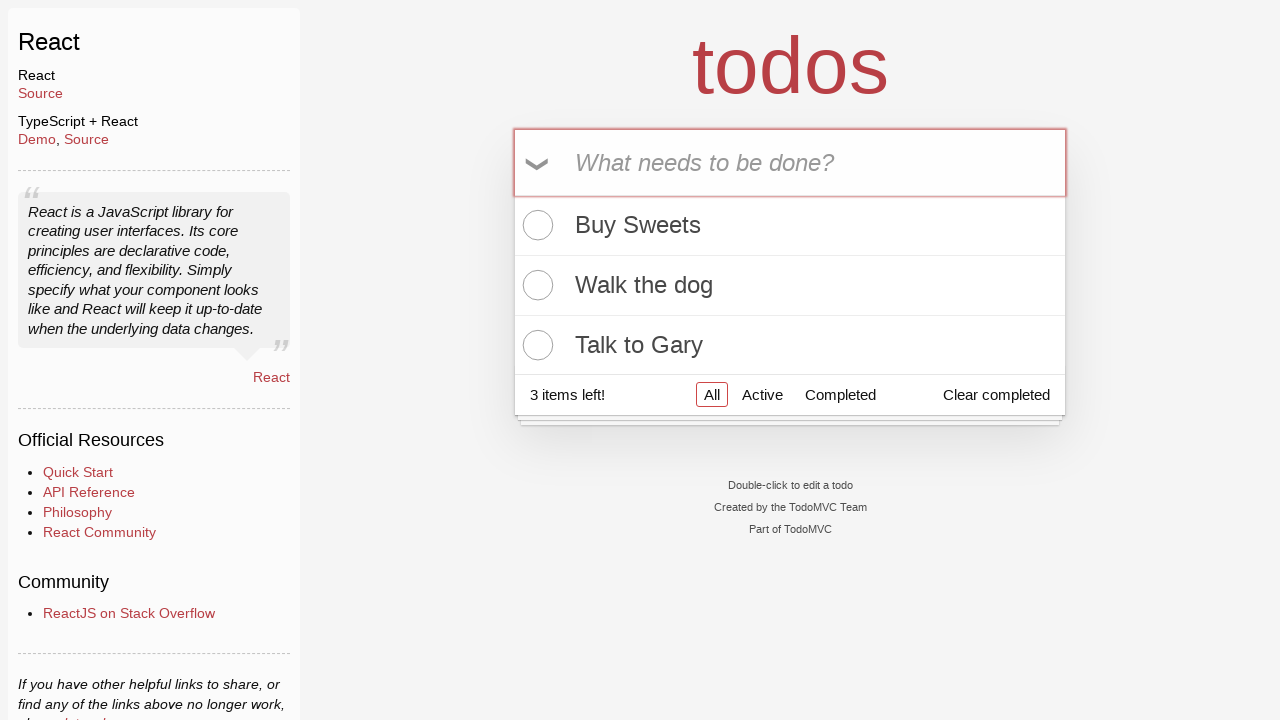

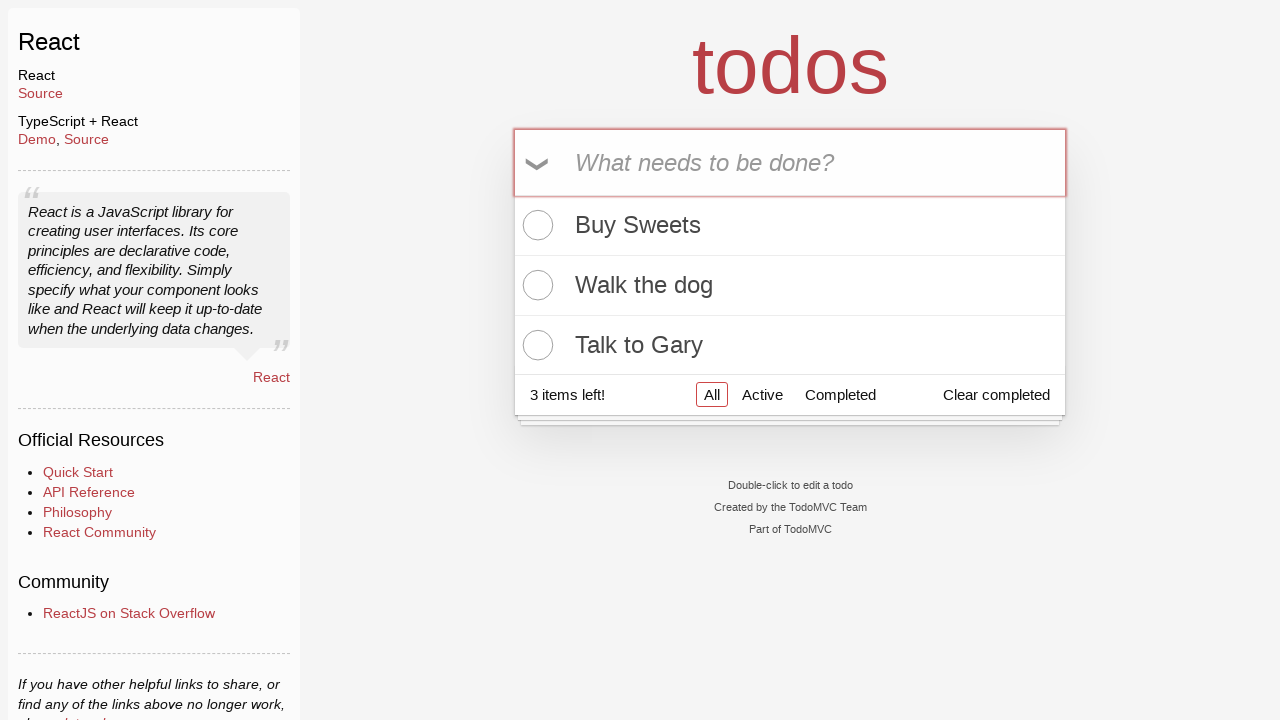